Tests explicit wait functionality by waiting for a price to change to $100, then clicking a book button, calculating a mathematical answer based on a displayed value, filling in the answer, and submitting the form.

Starting URL: http://suninjuly.github.io/explicit_wait2.html

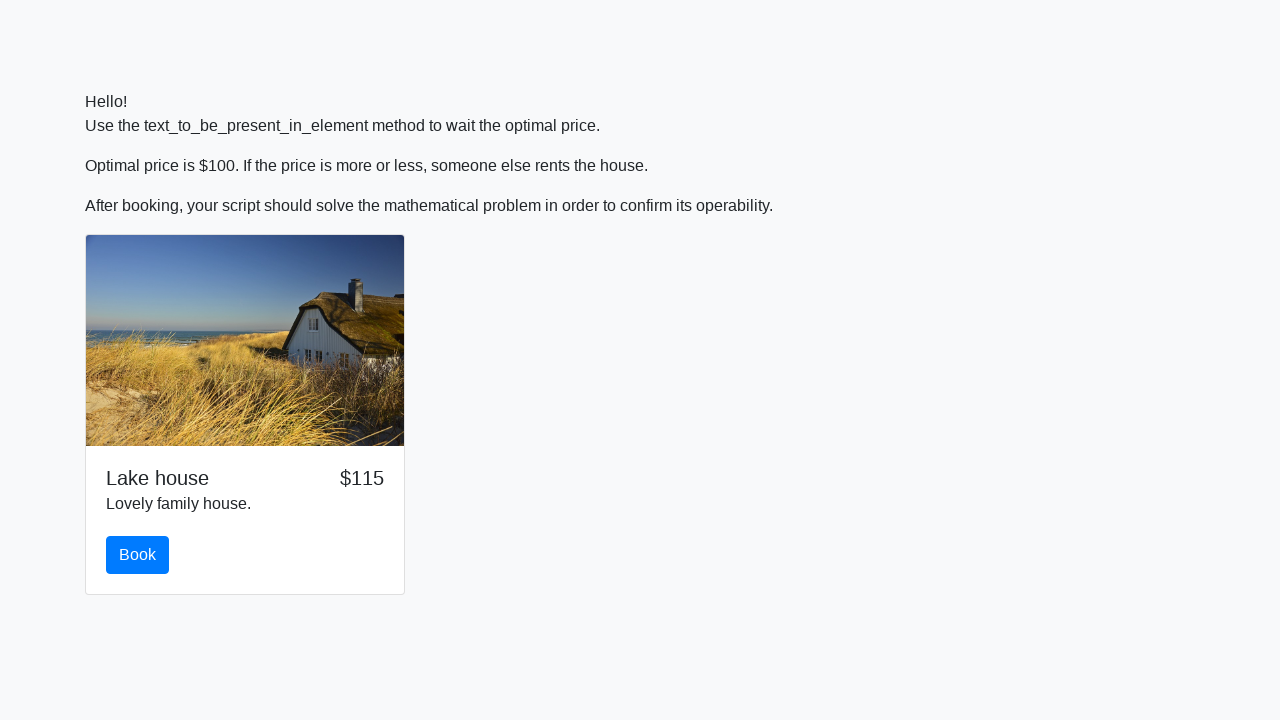

Waited for price to change to $100
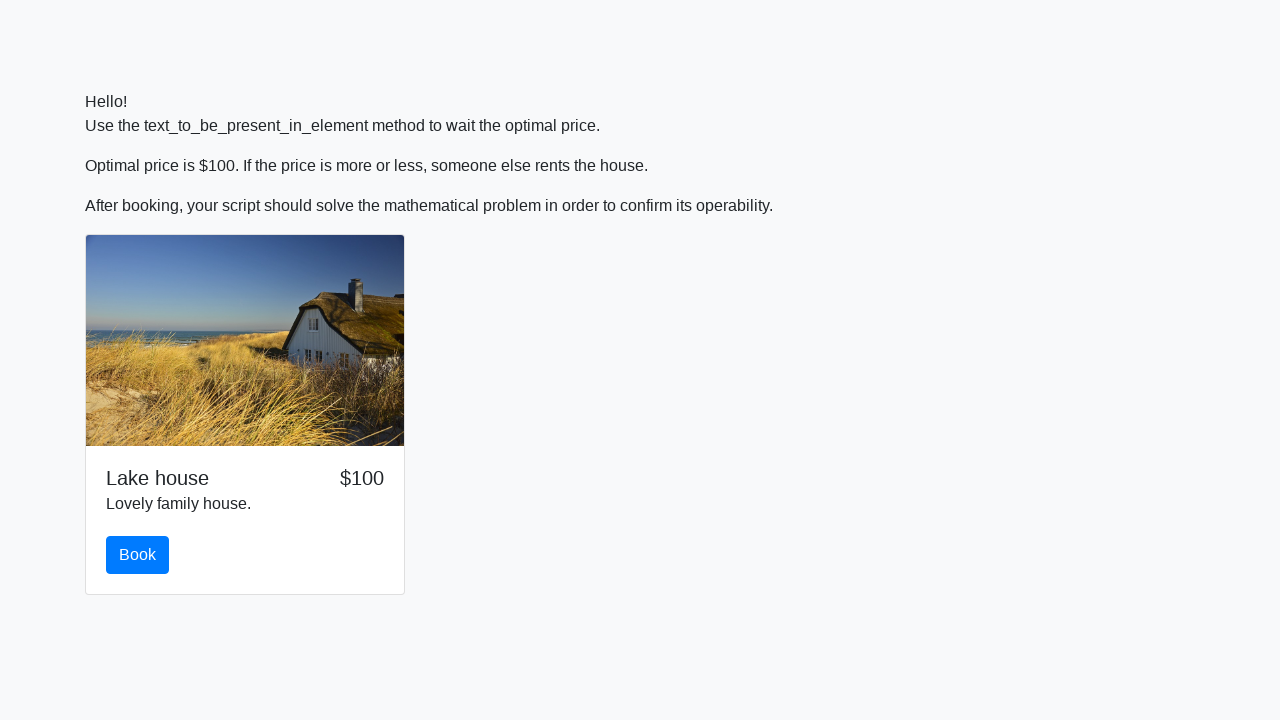

Clicked the book button at (138, 555) on button#book
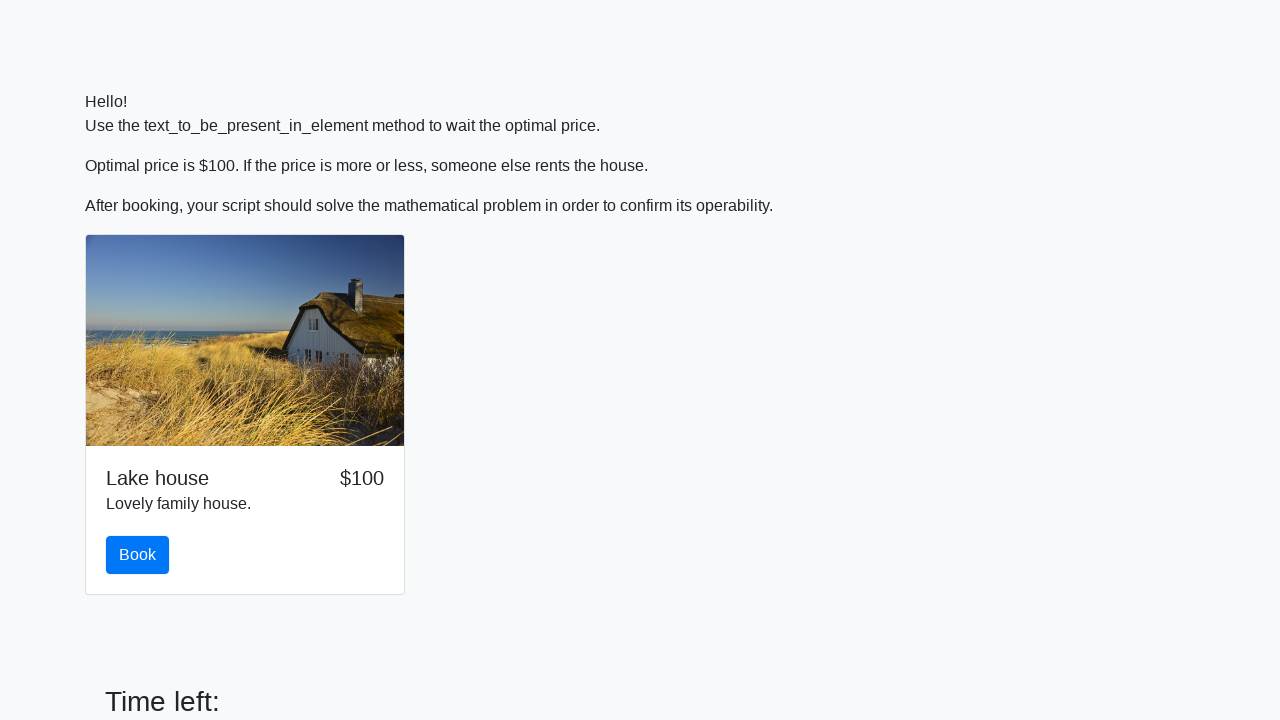

Retrieved input value from span#input_value
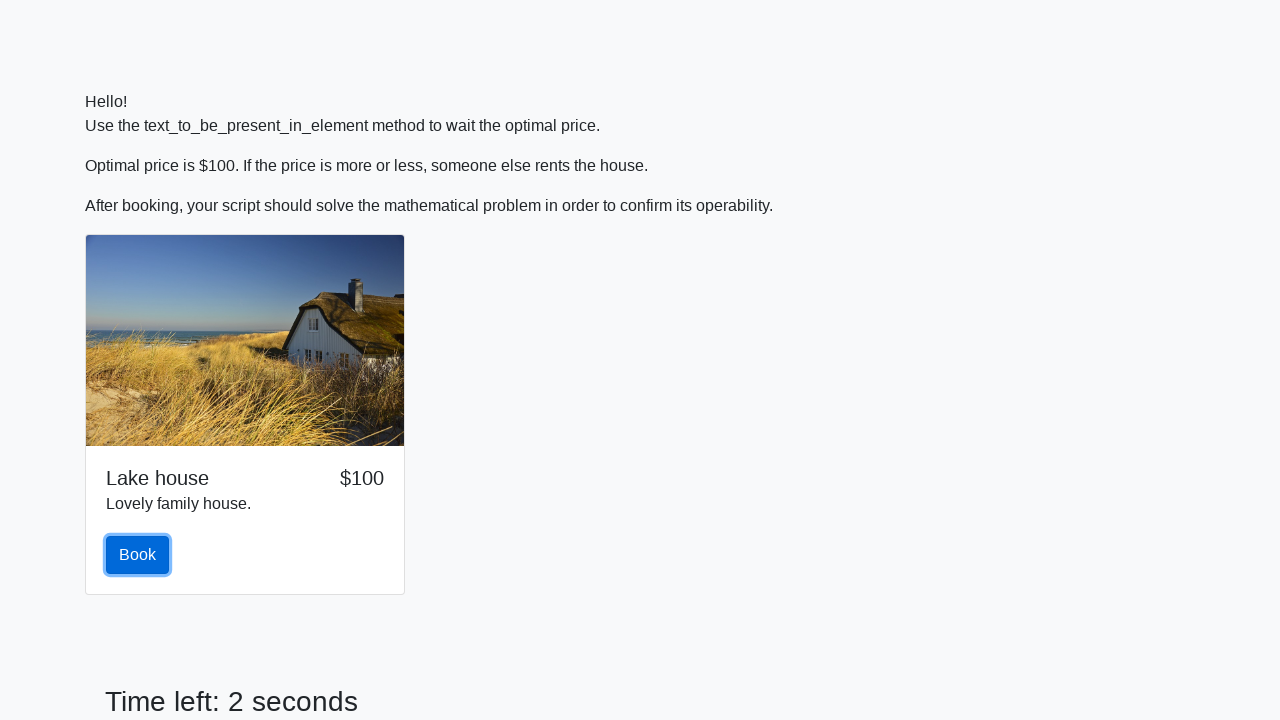

Converted input value to integer: 7
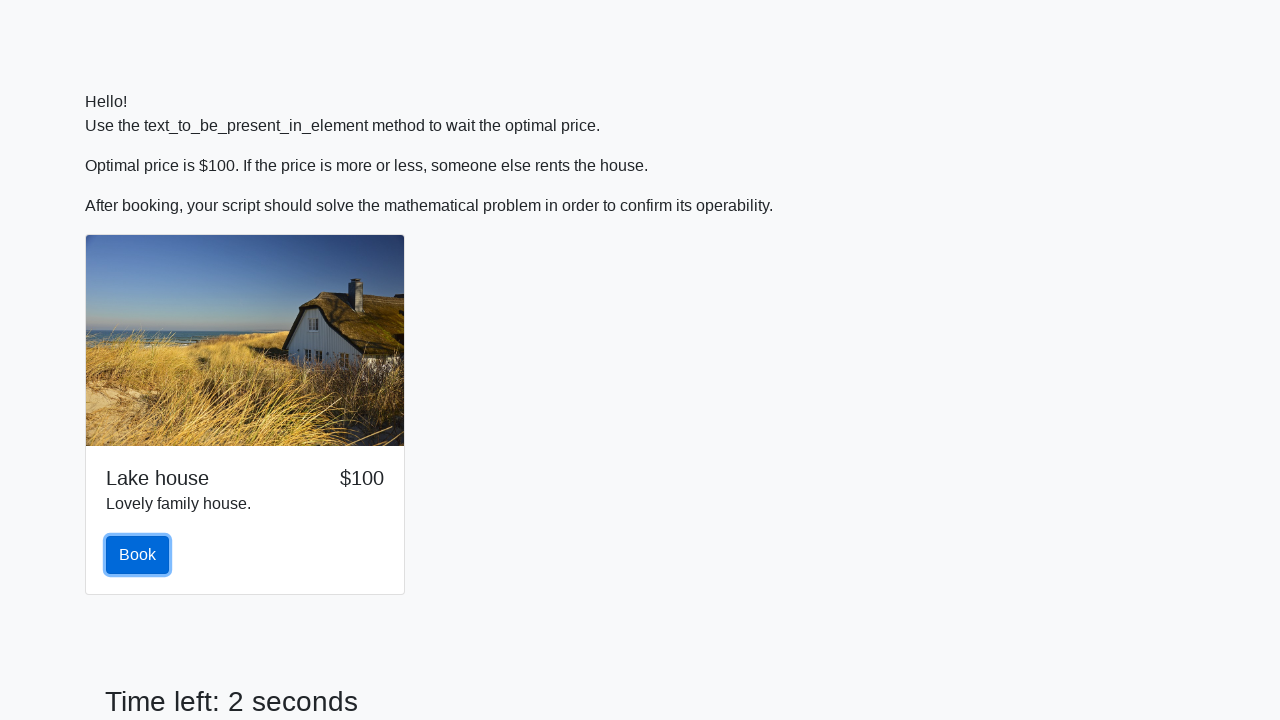

Calculated mathematical answer: log(abs(12*sin(7))) = 2.0648149913941416
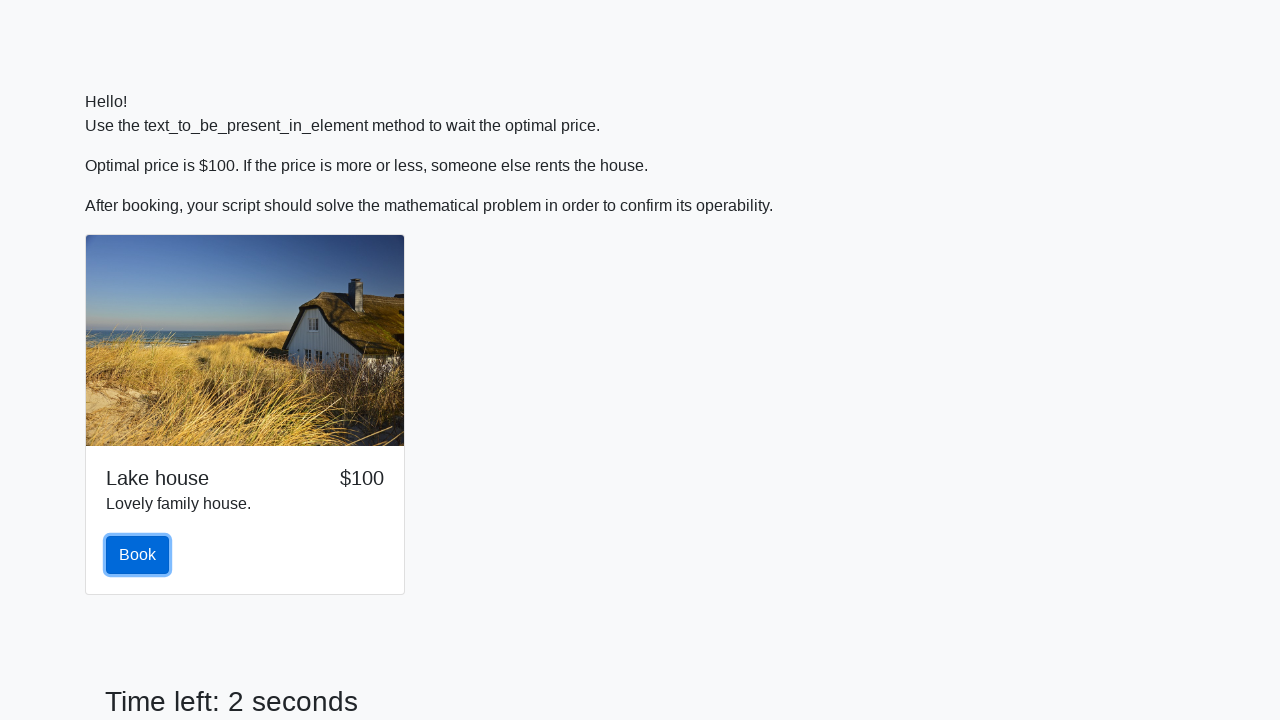

Filled answer field with calculated value: 2.0648149913941416 on input#answer
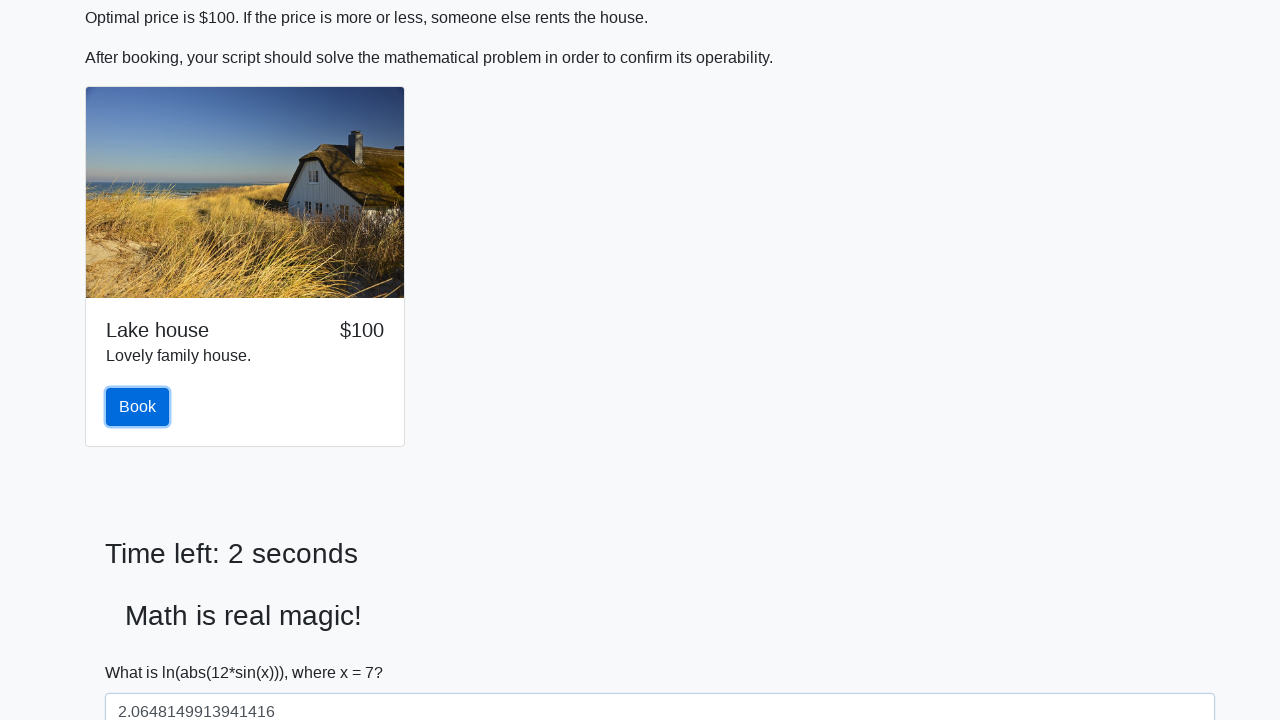

Clicked the text input field at (660, 701) on input[name='text']
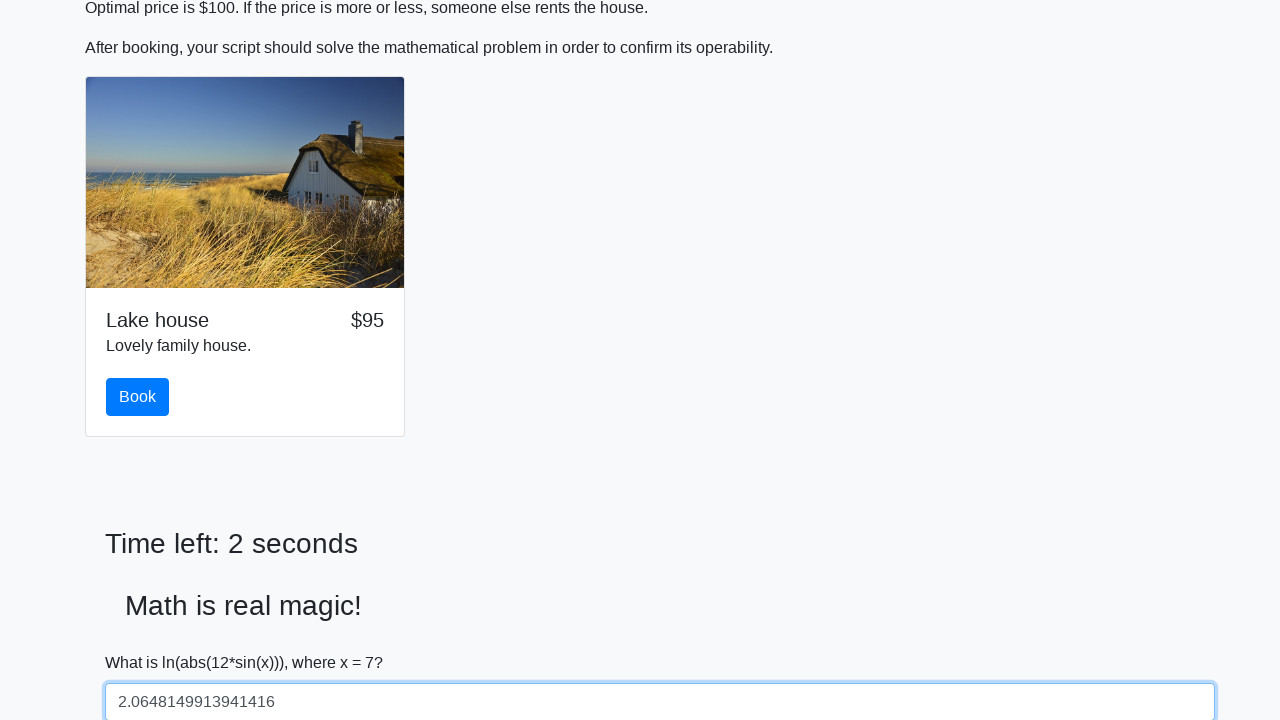

Clicked the solve/submit button at (143, 651) on button#solve
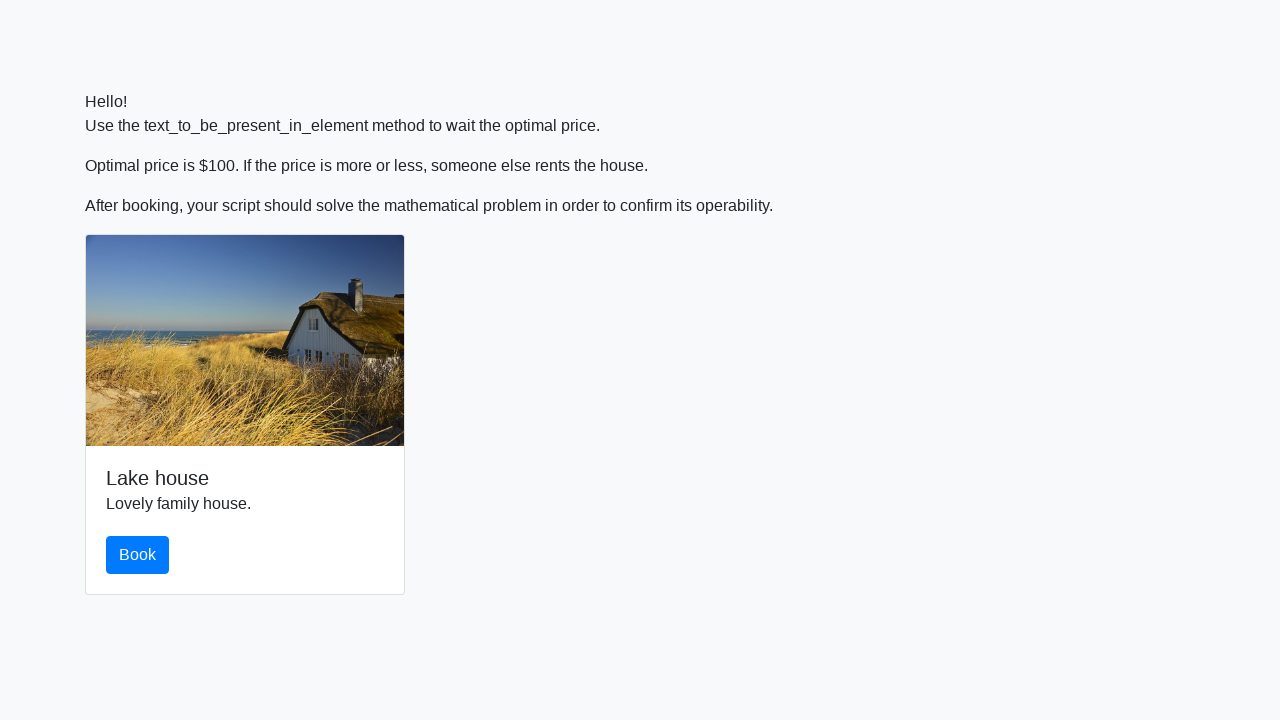

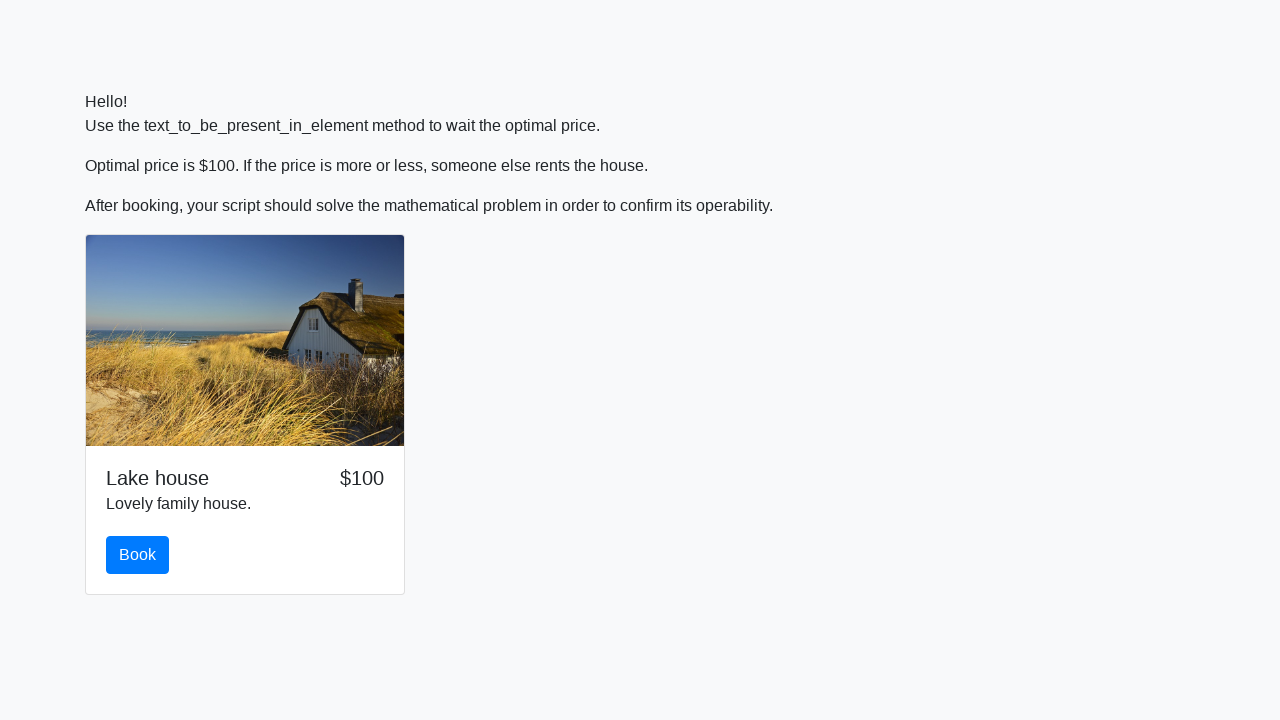